Tests an e-commerce shopping cart flow by adding multiple items to cart, applying a promo code, and verifying the code is accepted

Starting URL: https://rahulshettyacademy.com/seleniumPractise/

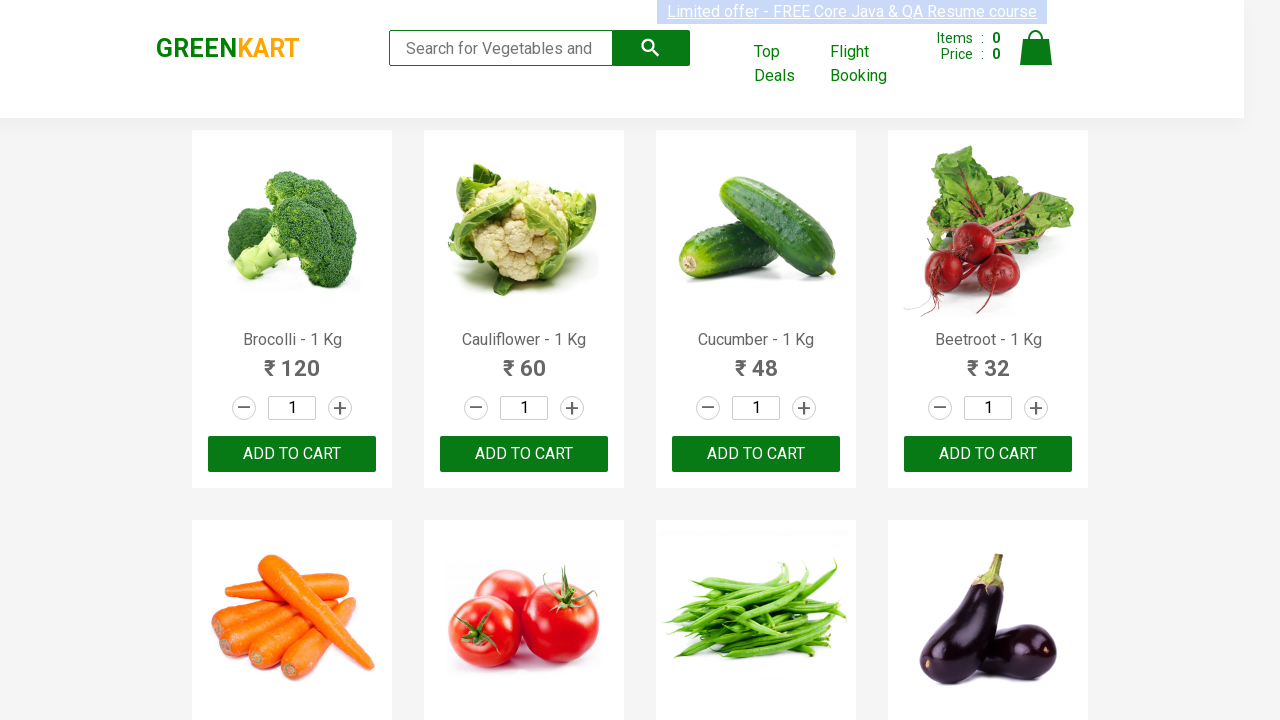

Retrieved all product names from the page
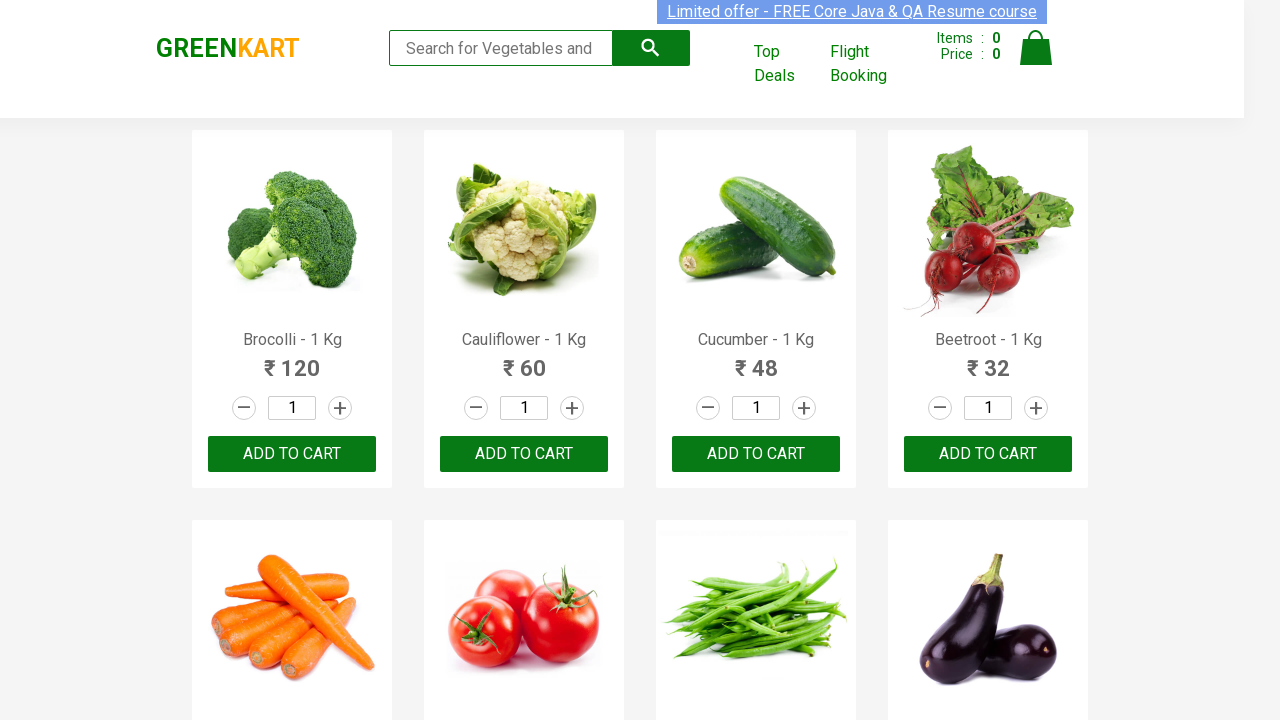

Located all 'ADD TO CART' buttons
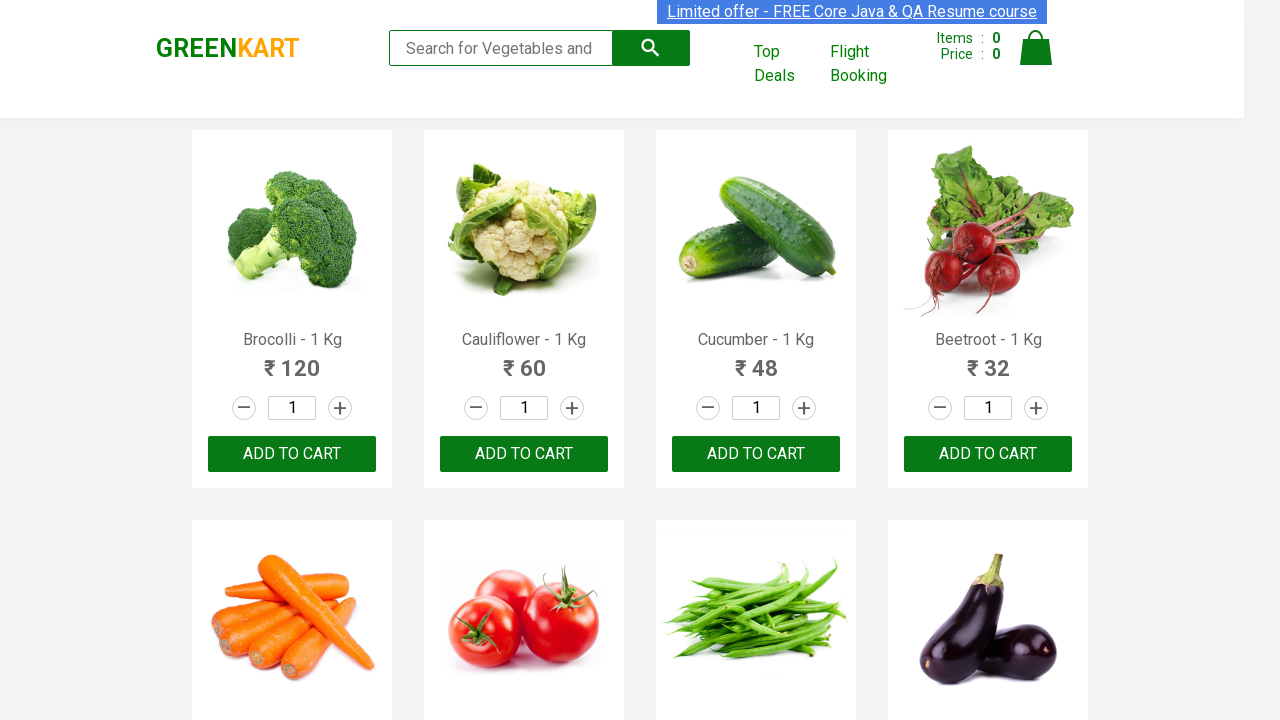

Added 'Brocolli' to cart at (292, 454) on button:text('ADD TO CART') >> nth=0
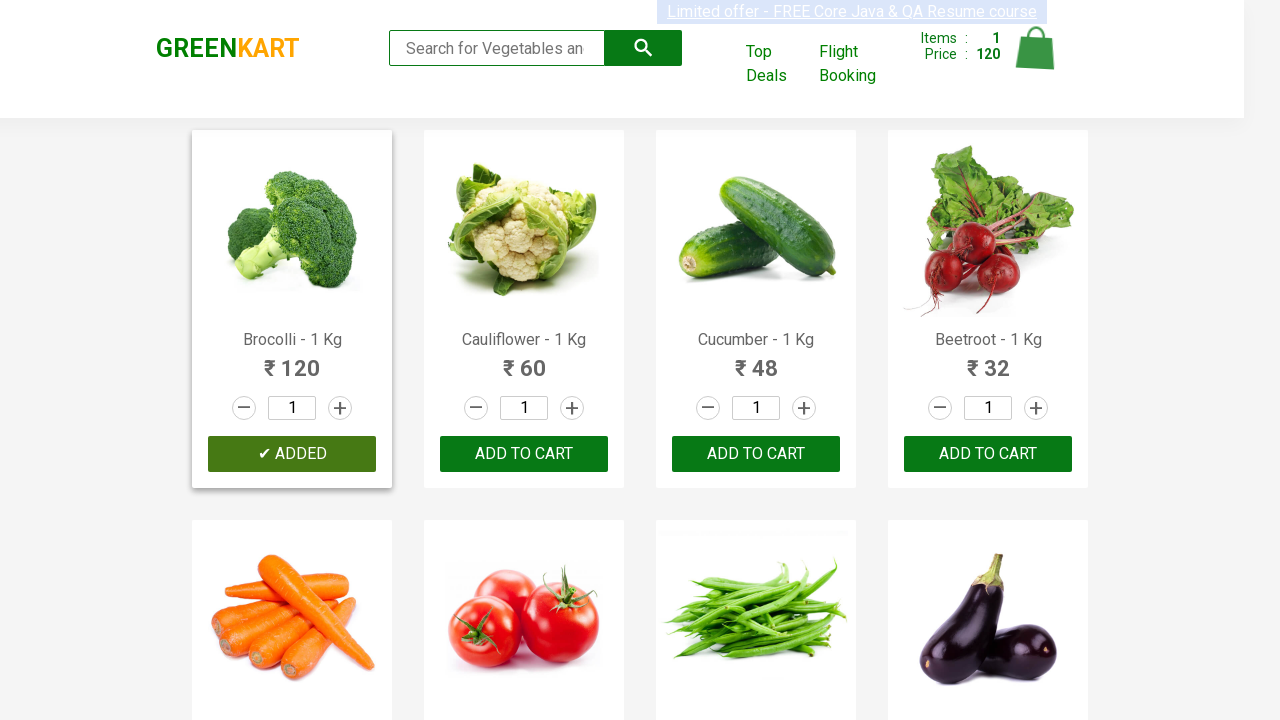

Added 'Cauliflower' to cart at (756, 454) on button:text('ADD TO CART') >> nth=1
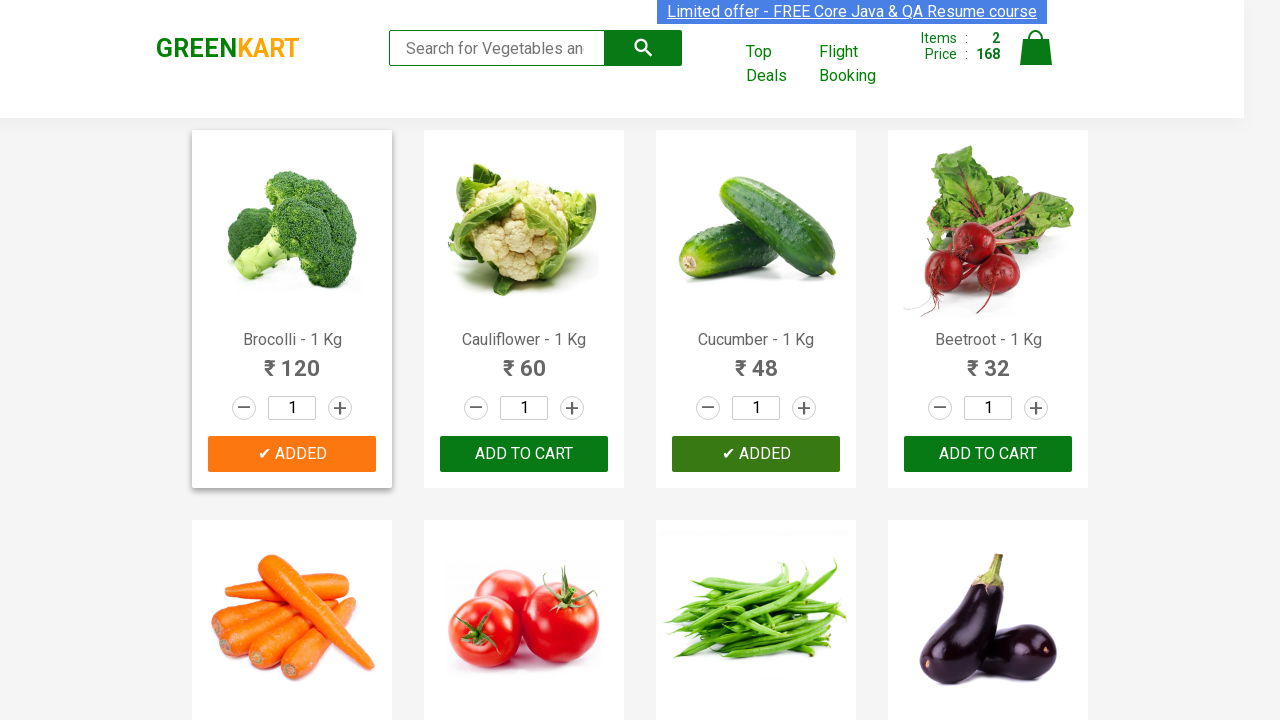

Added 'Cucumber' to cart at (292, 360) on button:text('ADD TO CART') >> nth=2
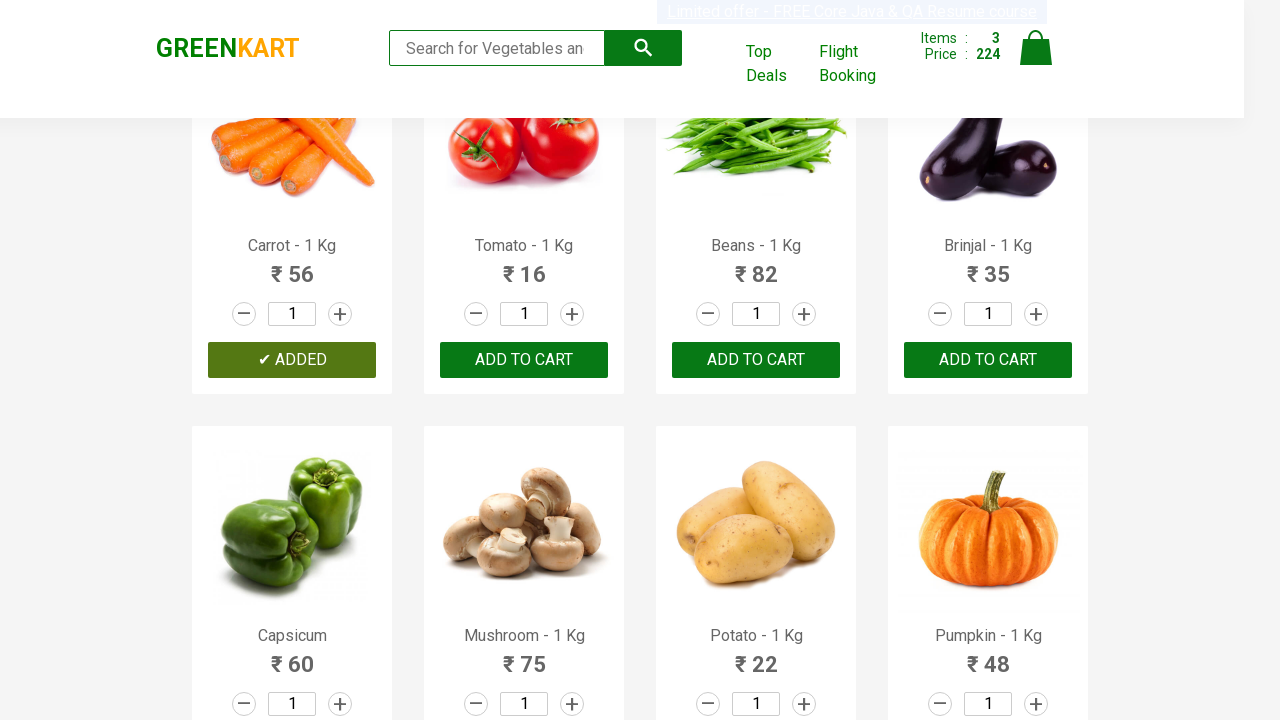

Added 'Tomato' to cart at (292, 360) on button:text('ADD TO CART') >> nth=5
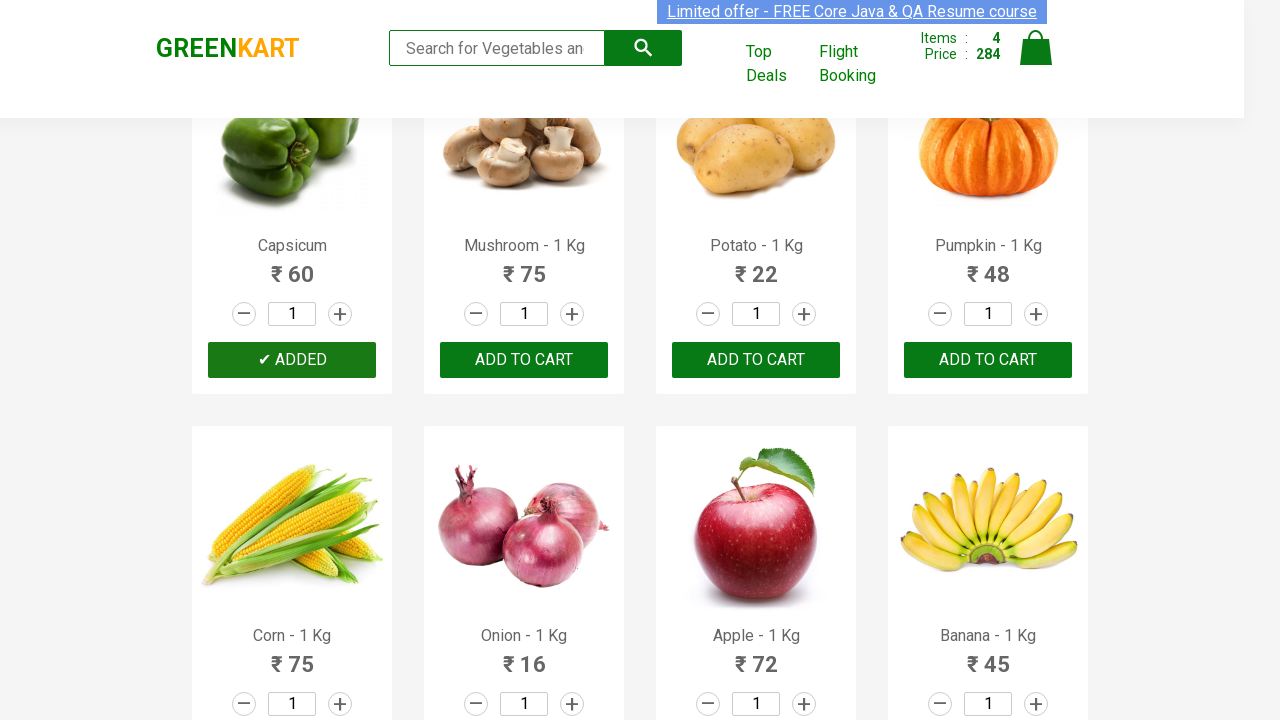

Clicked on cart icon to view shopping cart at (1036, 48) on img[alt='Cart']
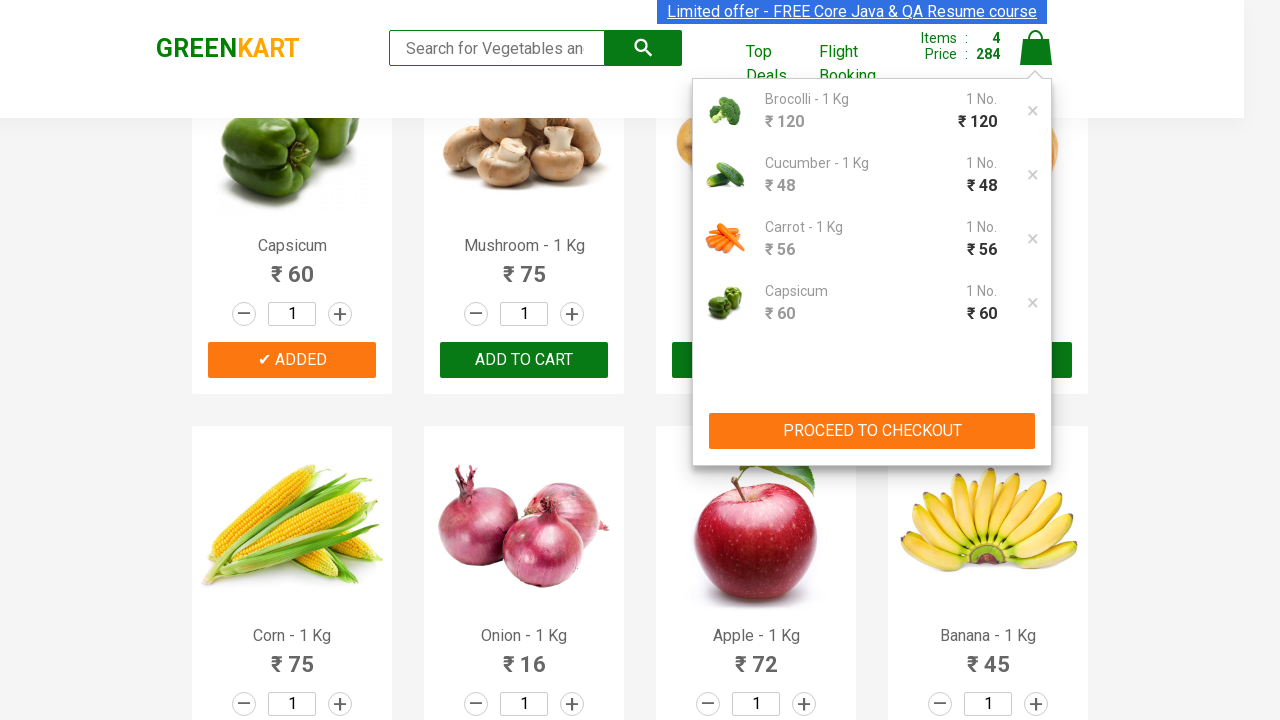

Clicked 'PROCEED TO CHECKOUT' button at (872, 431) on xpath=//button[text()='PROCEED TO CHECKOUT']
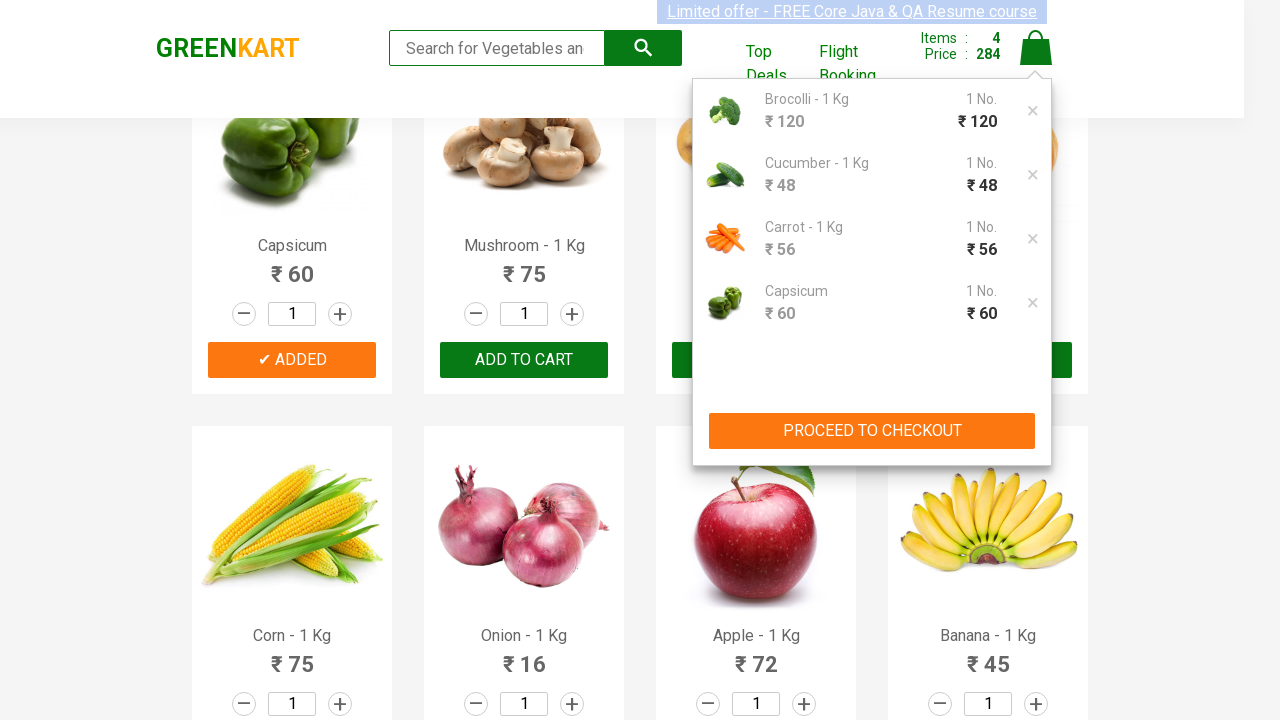

Entered promo code 'rahulshettyacademy' on input[placeholder='Enter promo code']
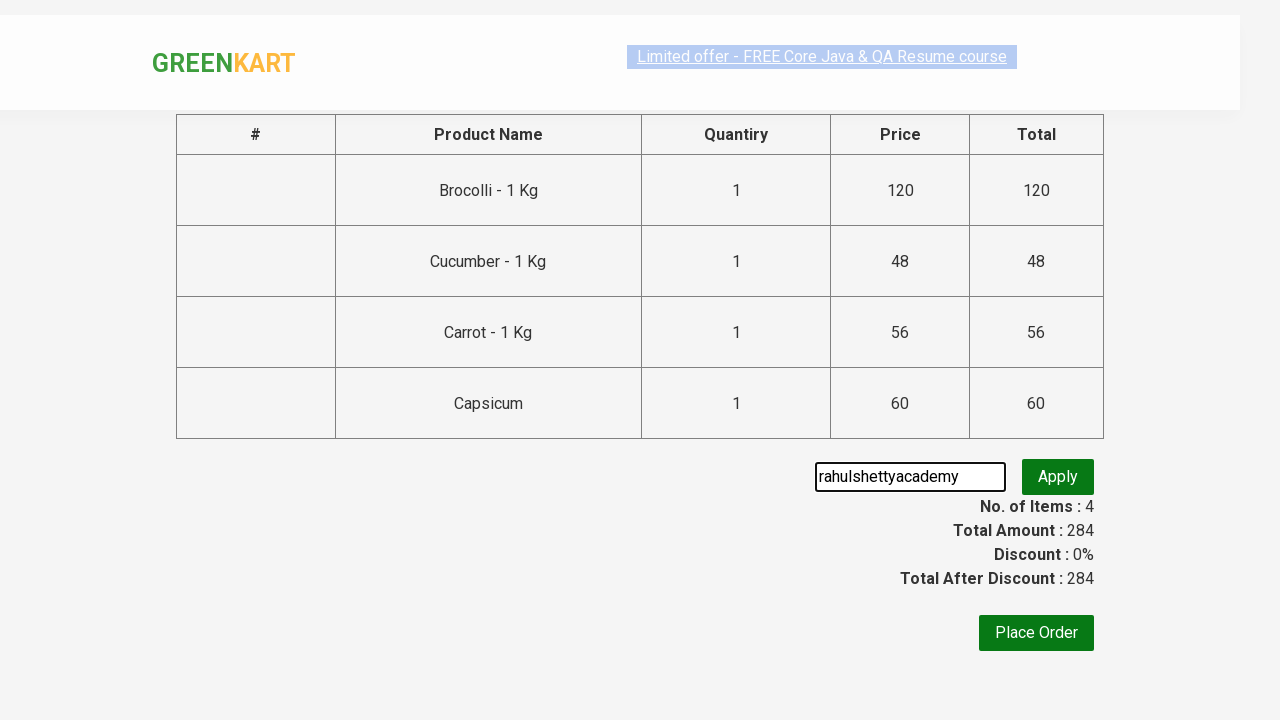

Clicked button to apply promo code at (1058, 477) on .promoBtn
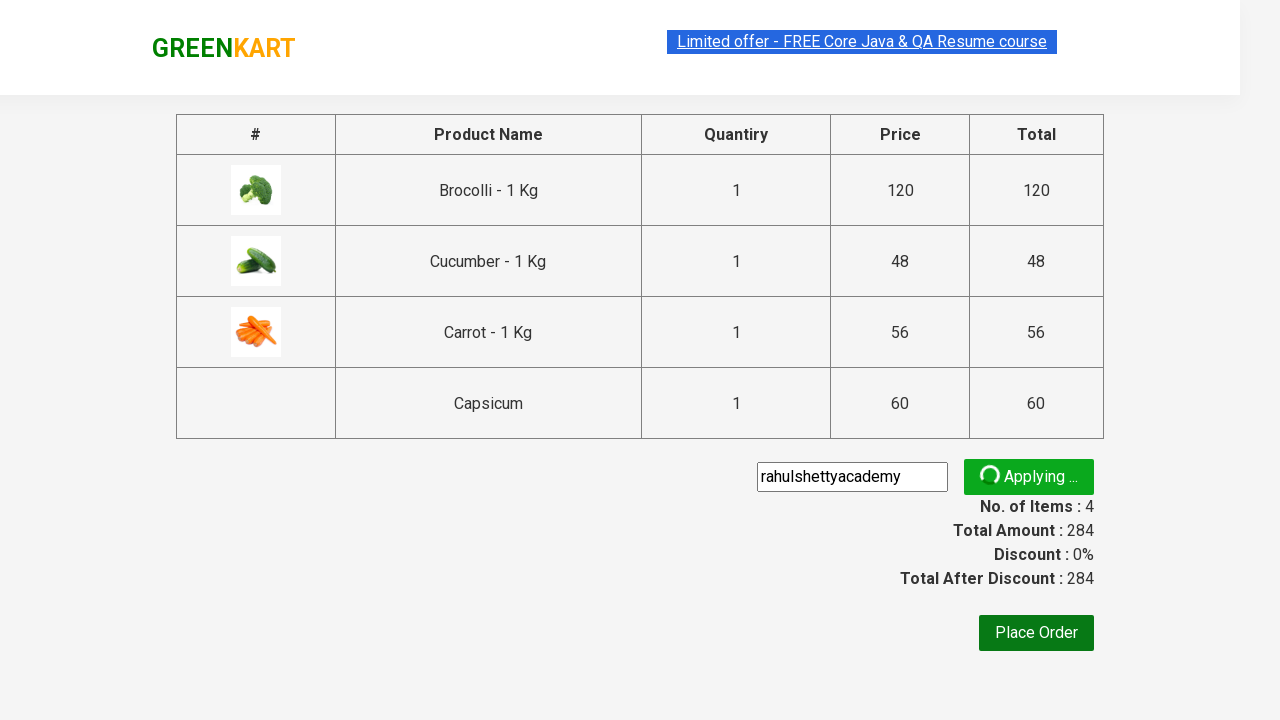

Waited for promo code confirmation message to appear
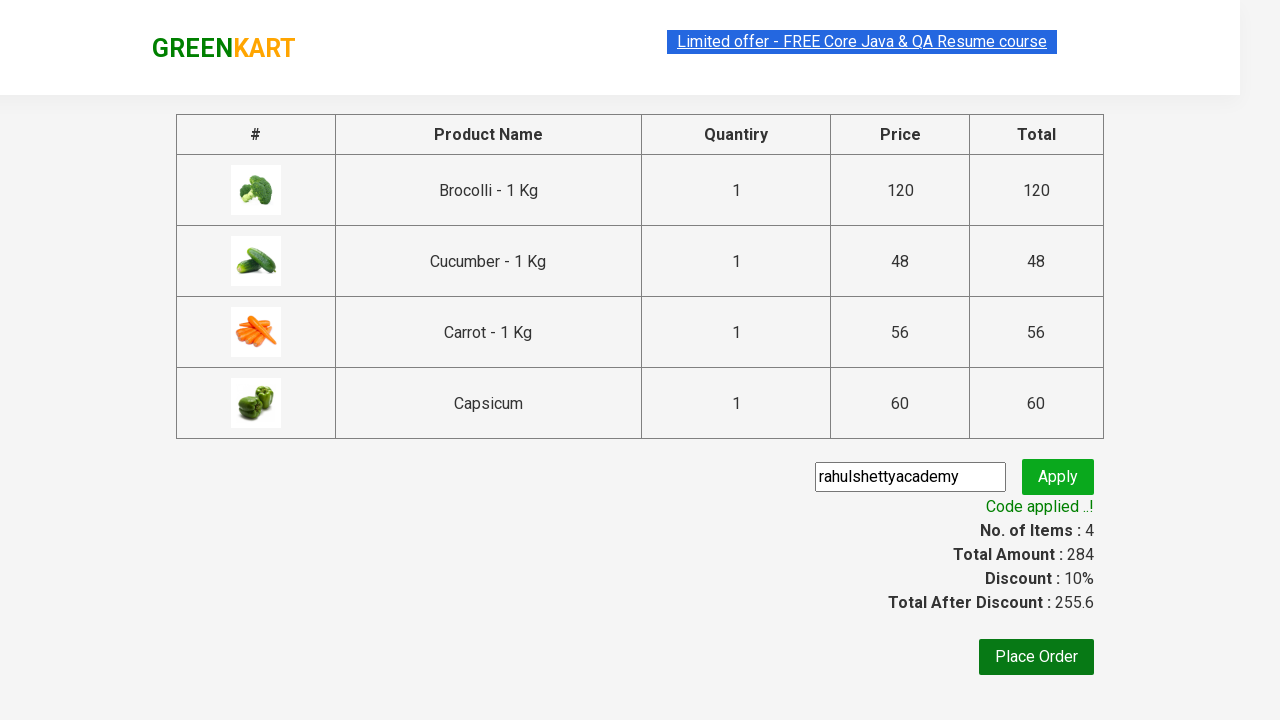

Retrieved promo code response text
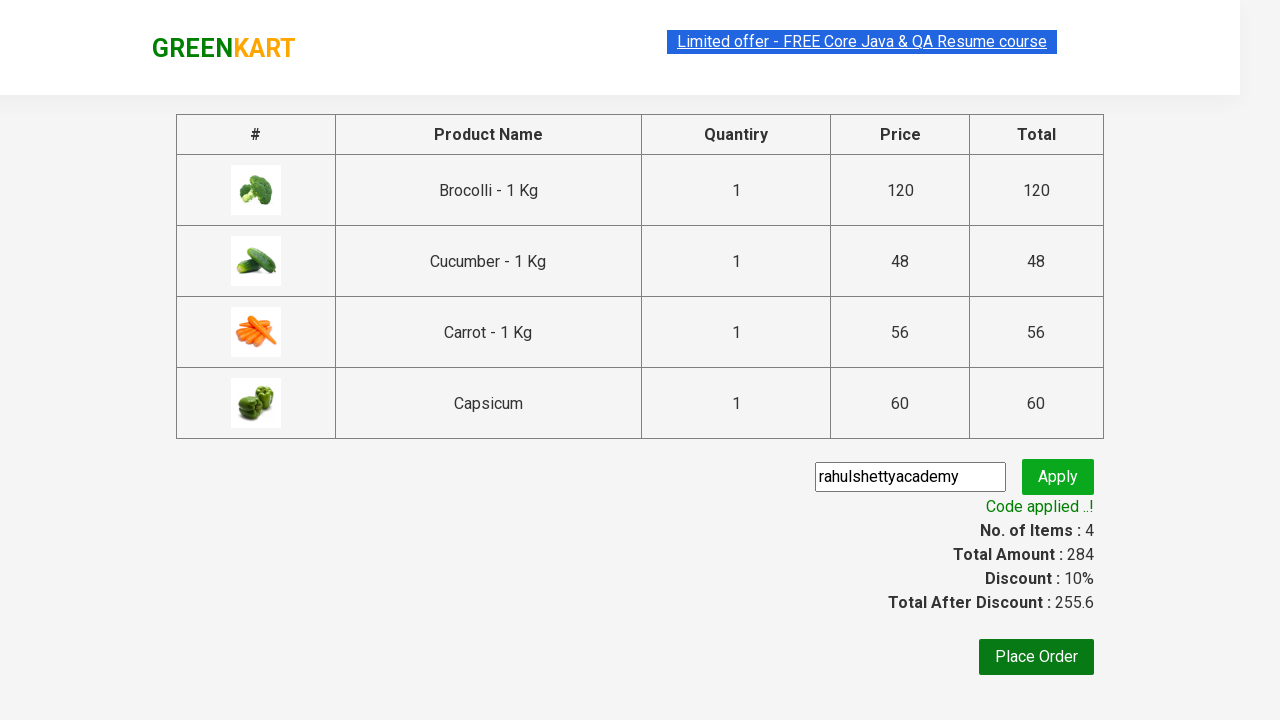

Verified promo code was successfully applied
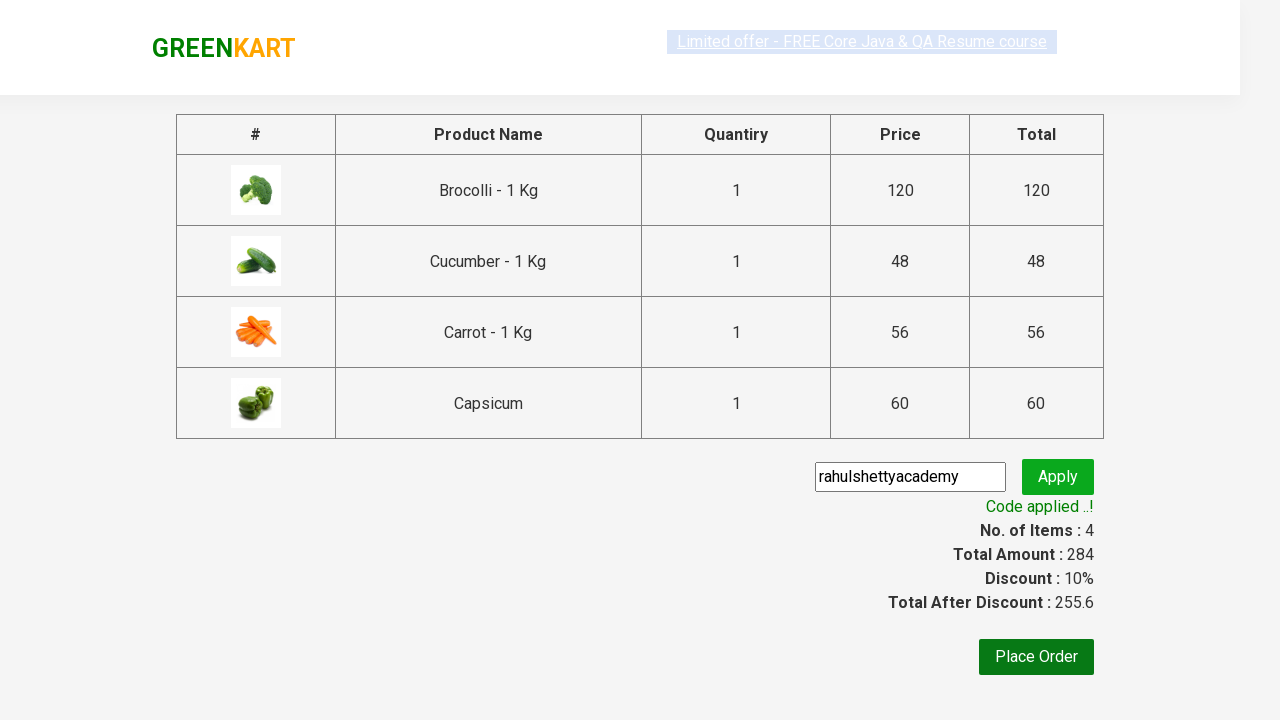

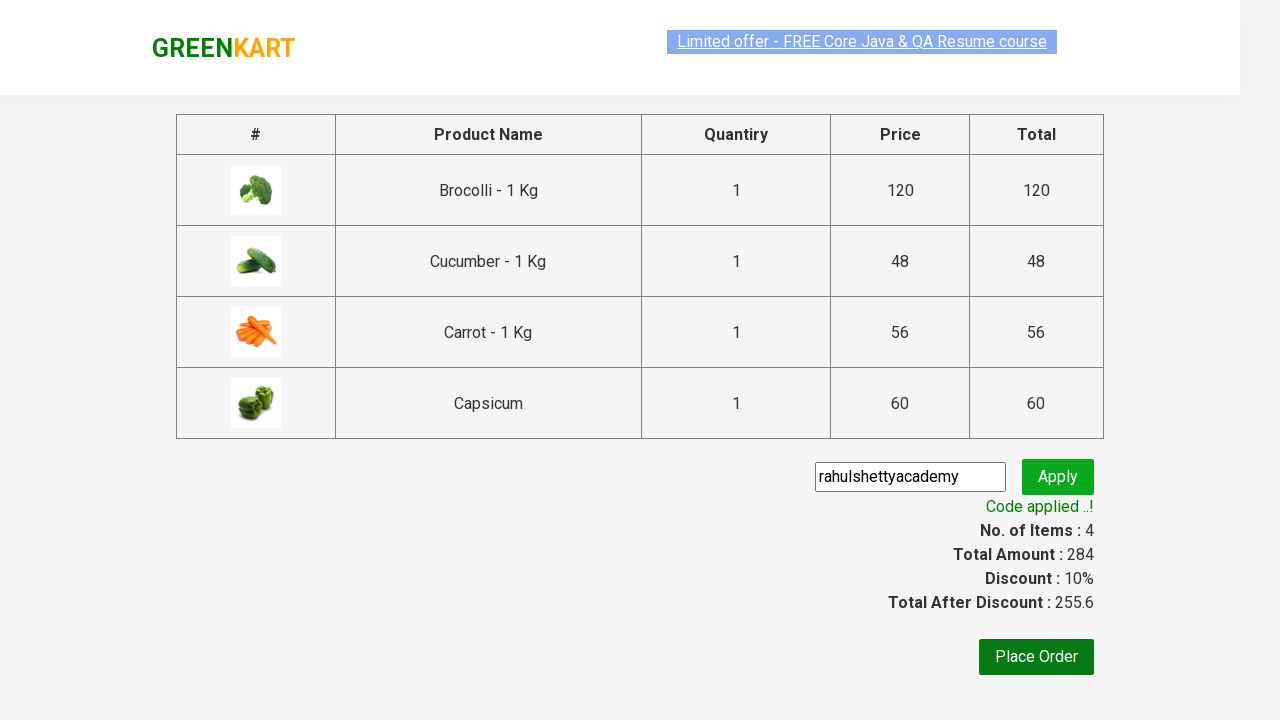